Tests multiple window handling by clicking a link that opens a new window/tab, then switching to the child window to verify it opened correctly.

Starting URL: https://webapps.tekstac.com/MultipleWindow/

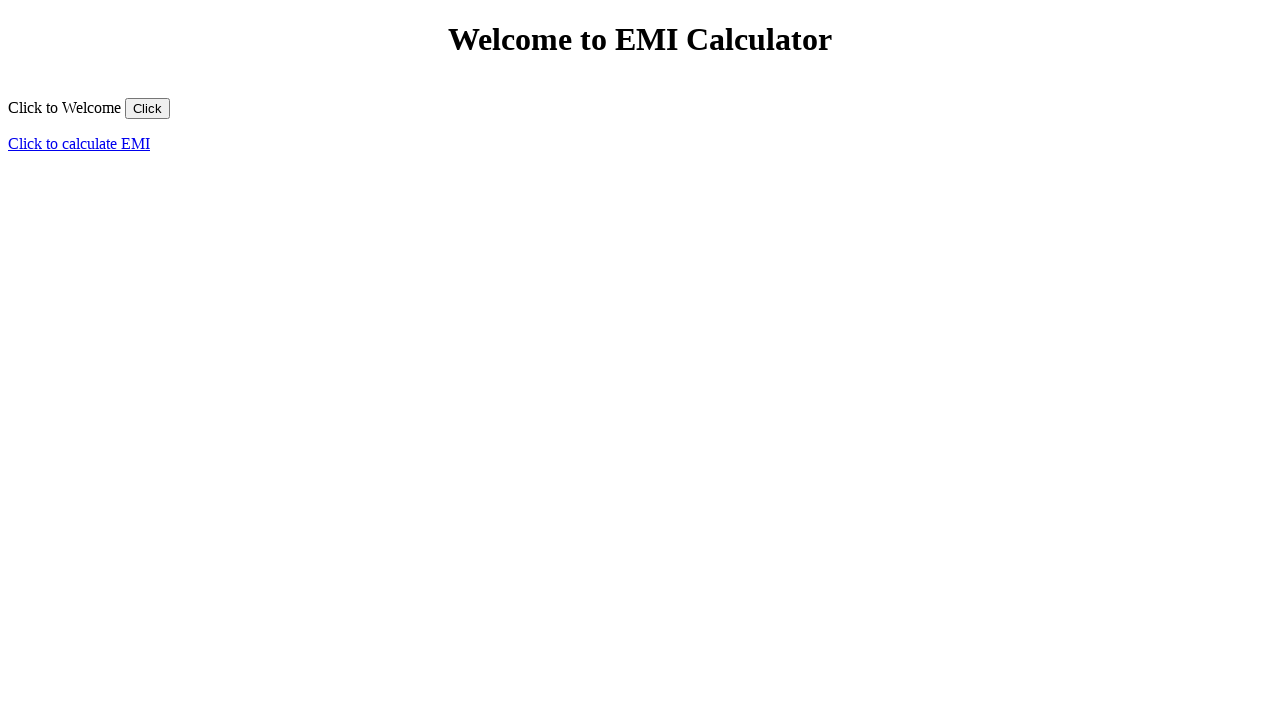

Stored parent page reference
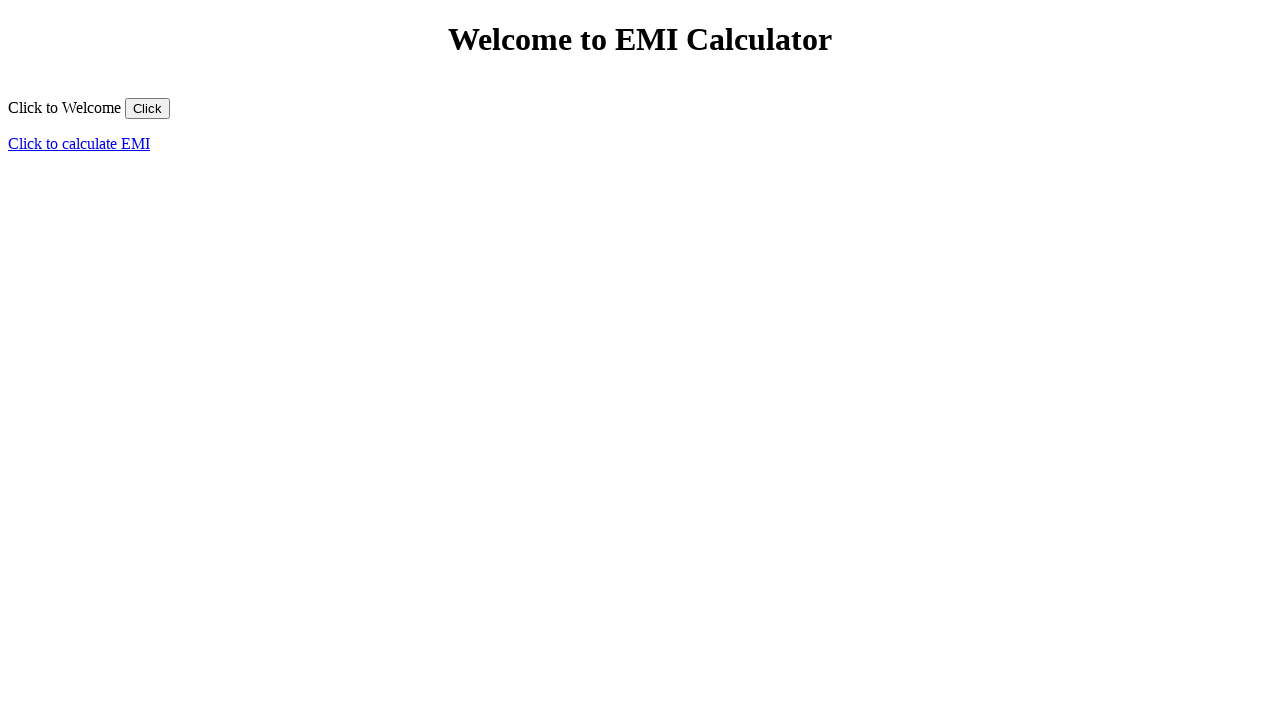

Clicked link to open new window at (79, 143) on xpath=/html/body/p/a
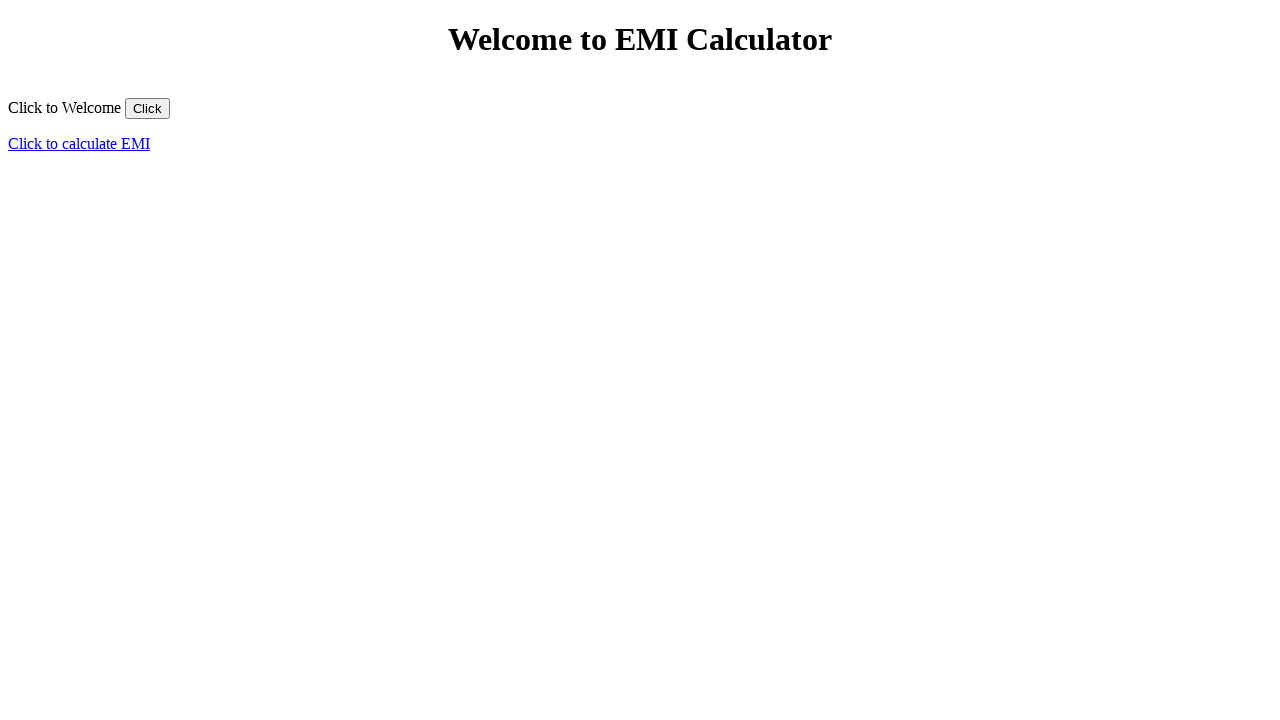

New child window opened and captured
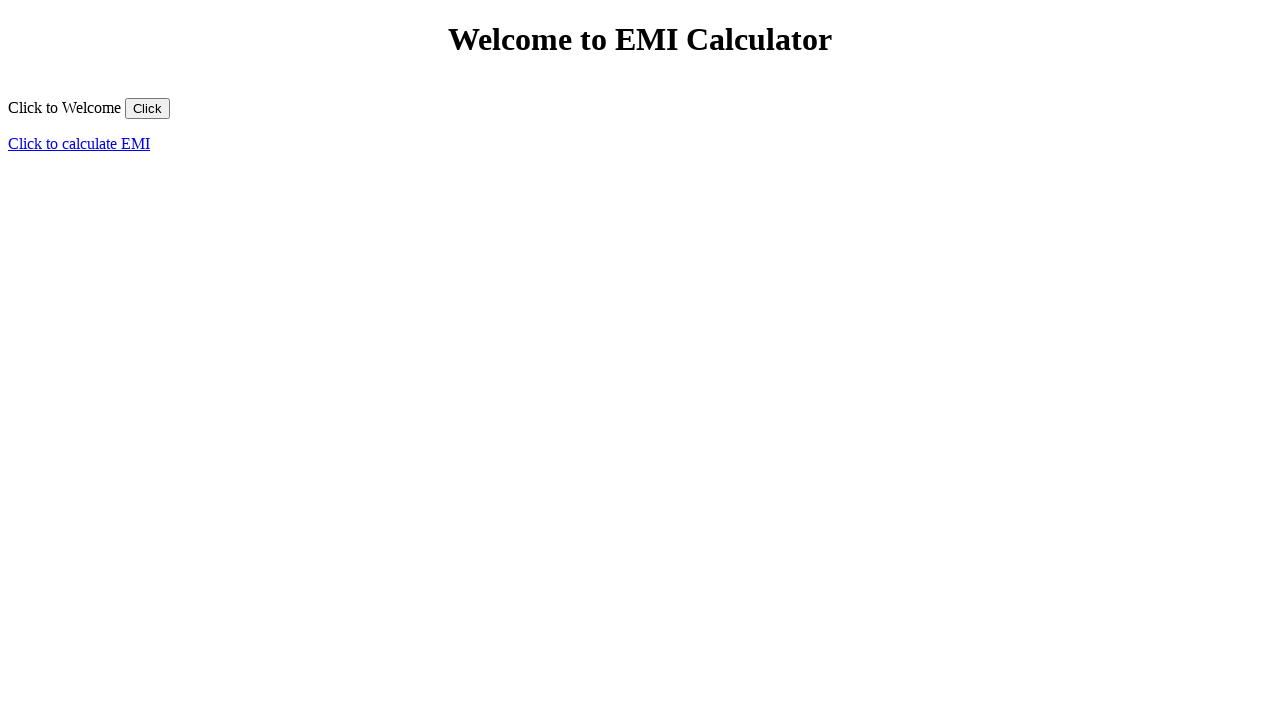

Child page loaded completely
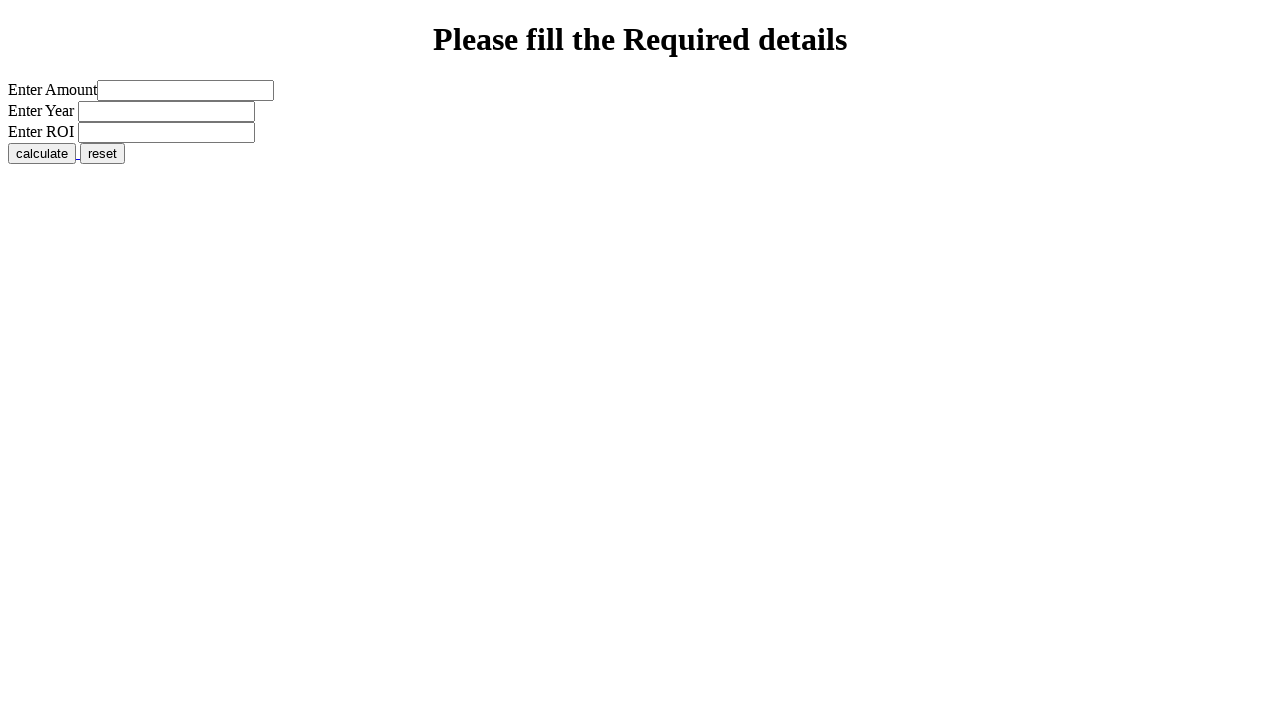

Brought child window to front
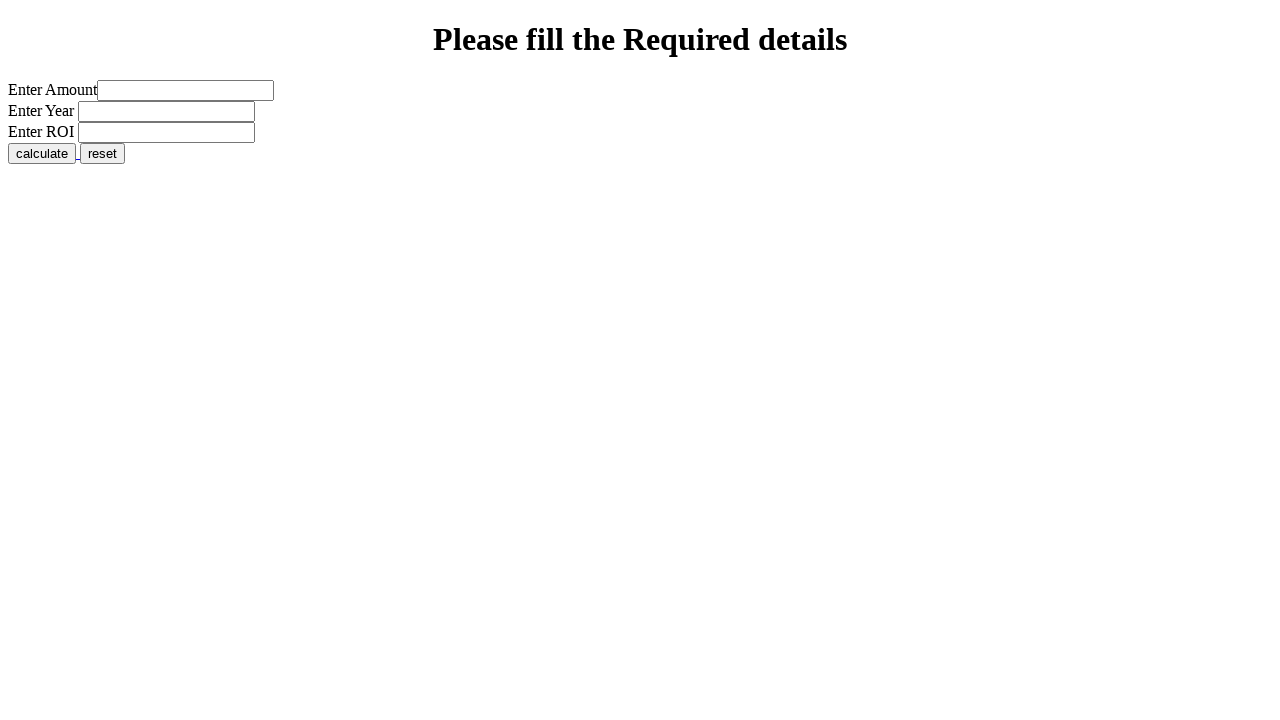

Switched back to parent window
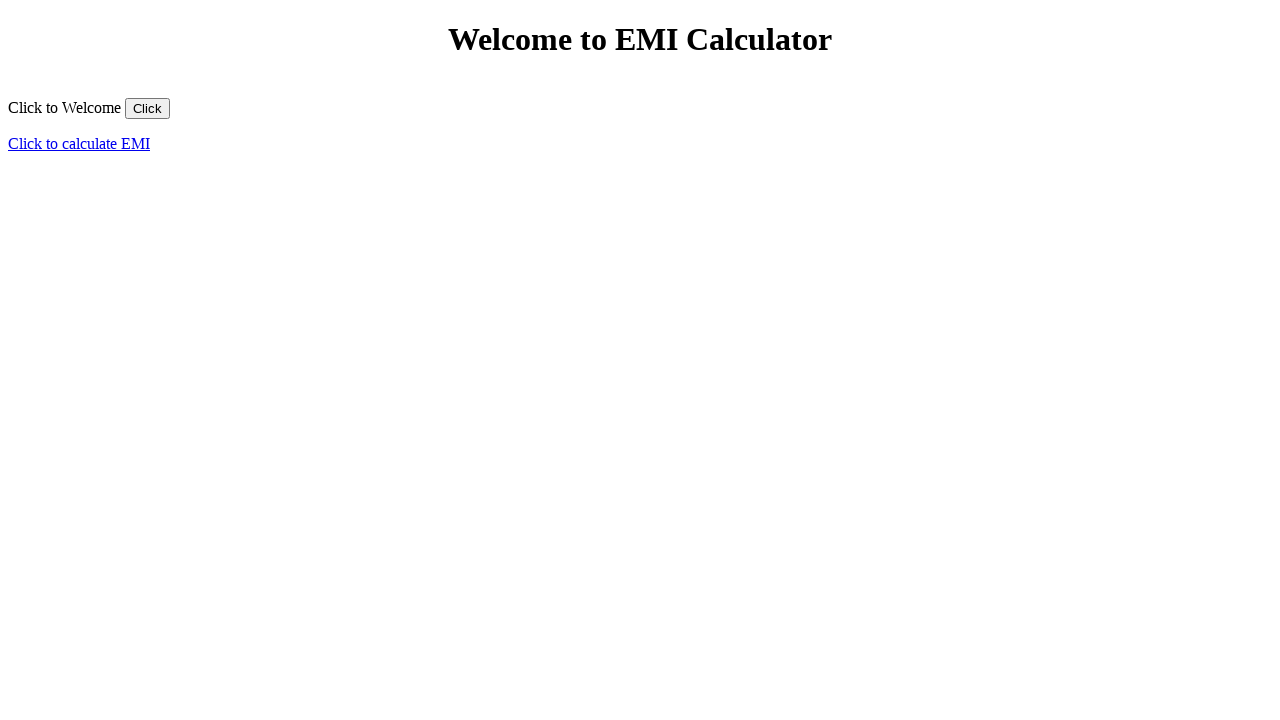

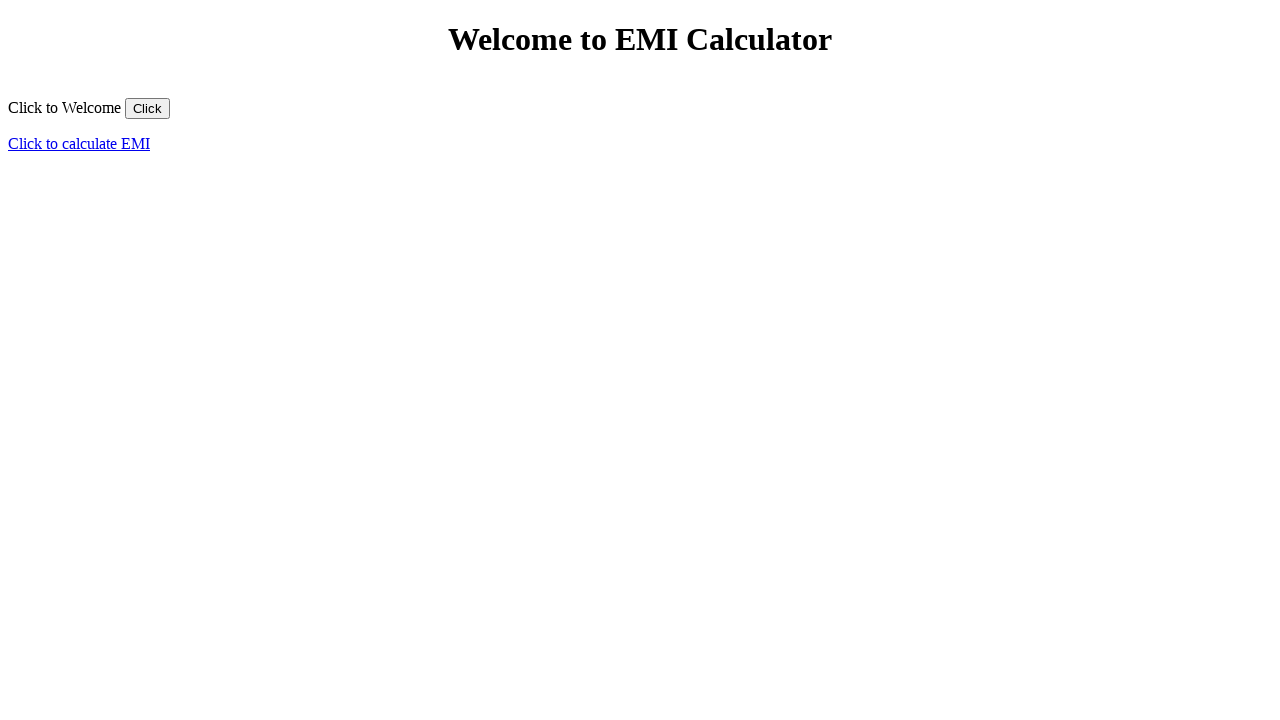